Tests window handling by clicking on a banner image that opens a new window, then switching between parent and child windows

Starting URL: https://demoqa.com/

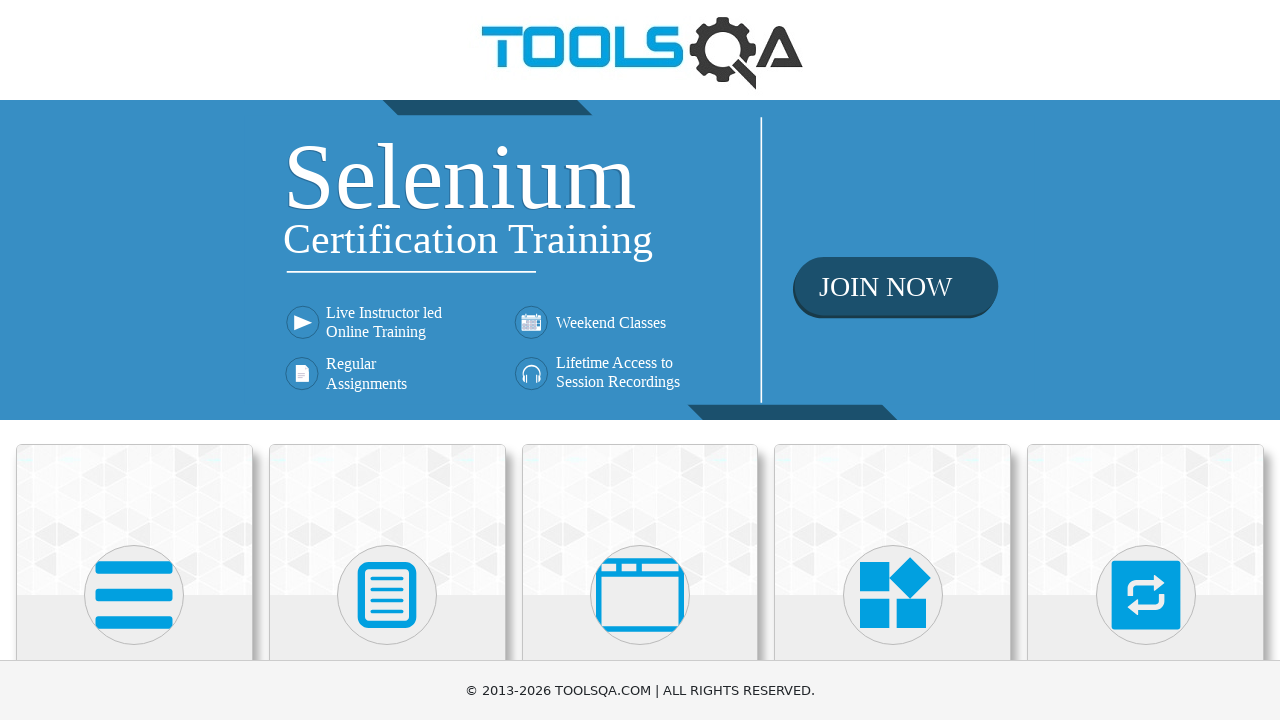

Clicked on banner image to open new window at (640, 260) on img.banner-image
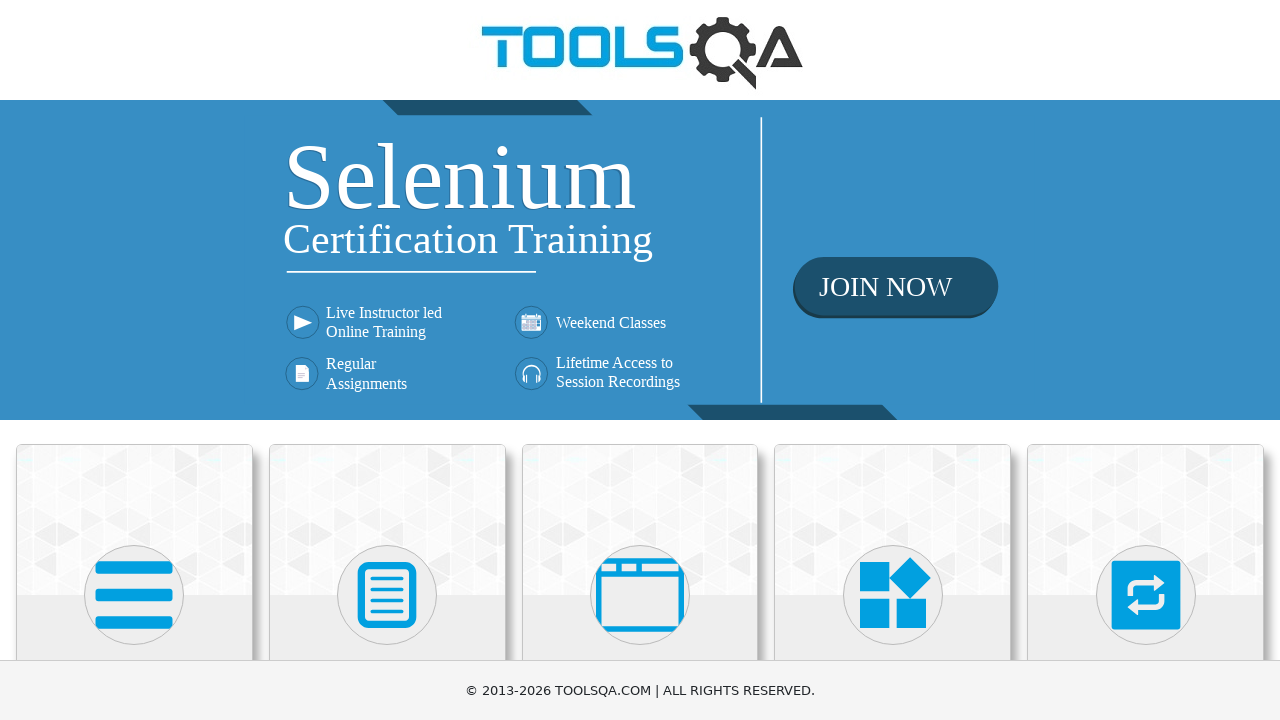

New window opened successfully
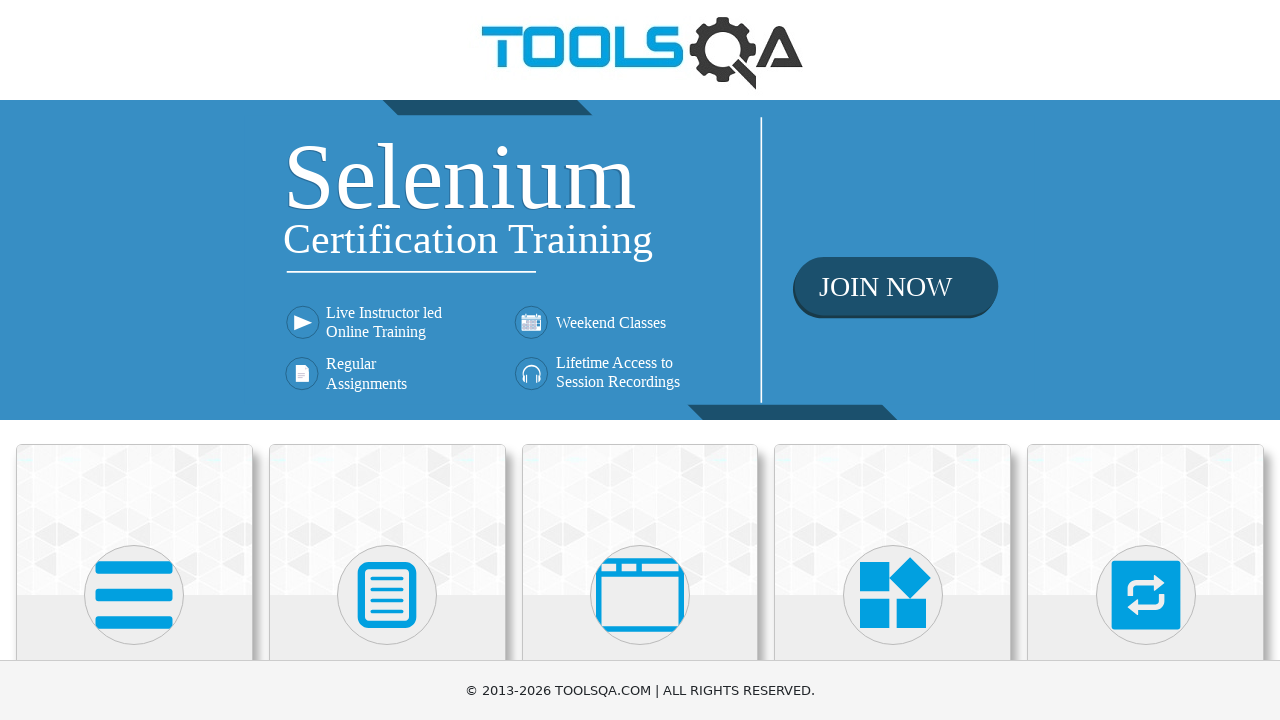

Retrieved parent window title: demosite
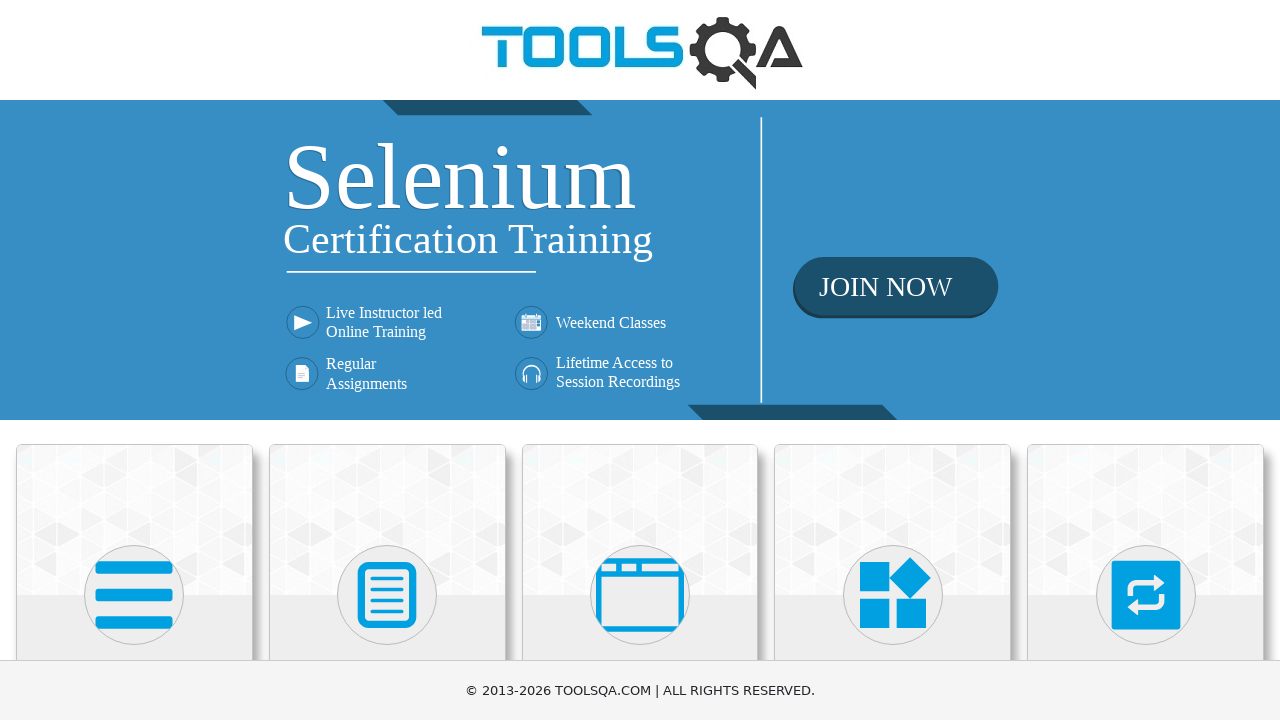

Retrieved child window title: Tools QA - Selenium Training
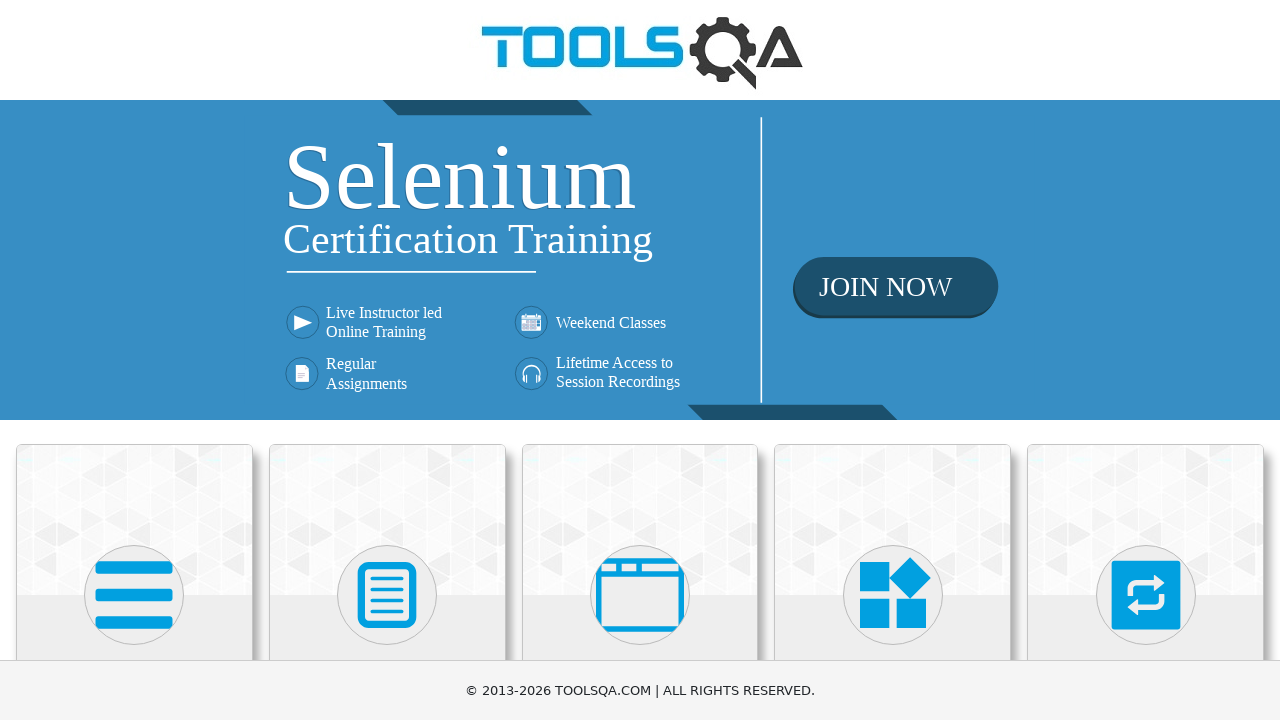

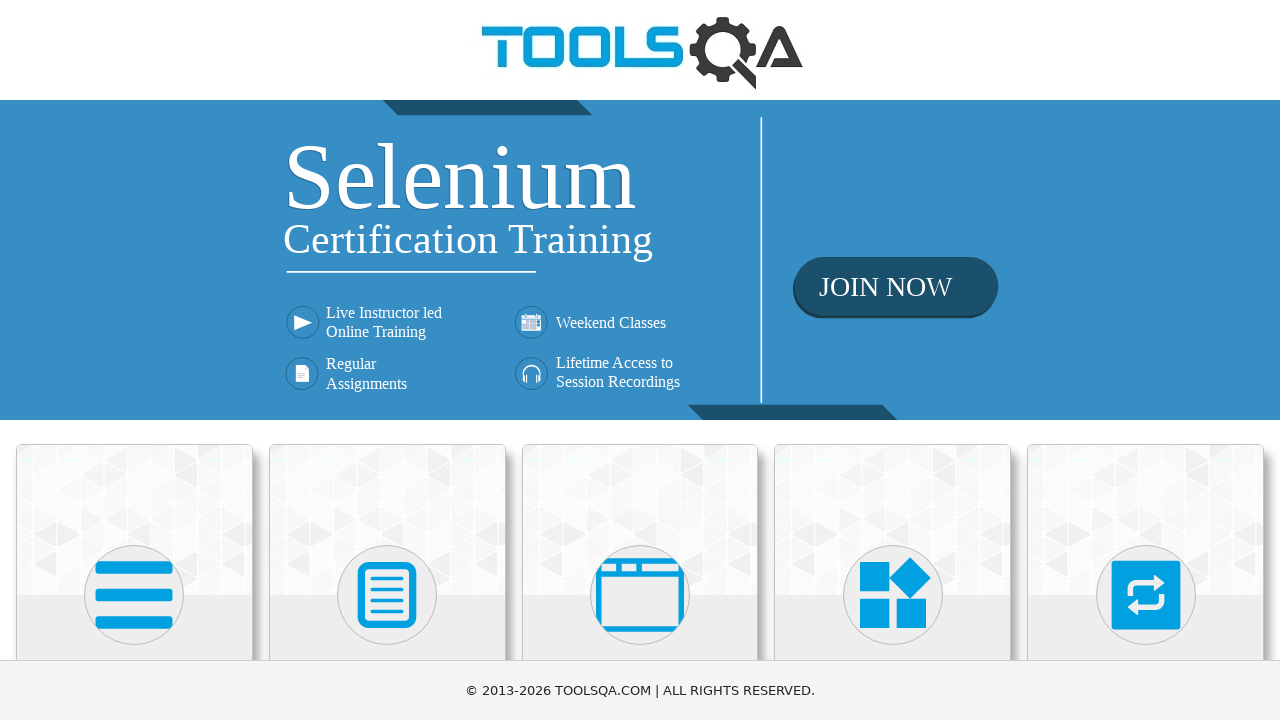